Tests that edits are cancelled when pressing Escape key

Starting URL: https://demo.playwright.dev/todomvc

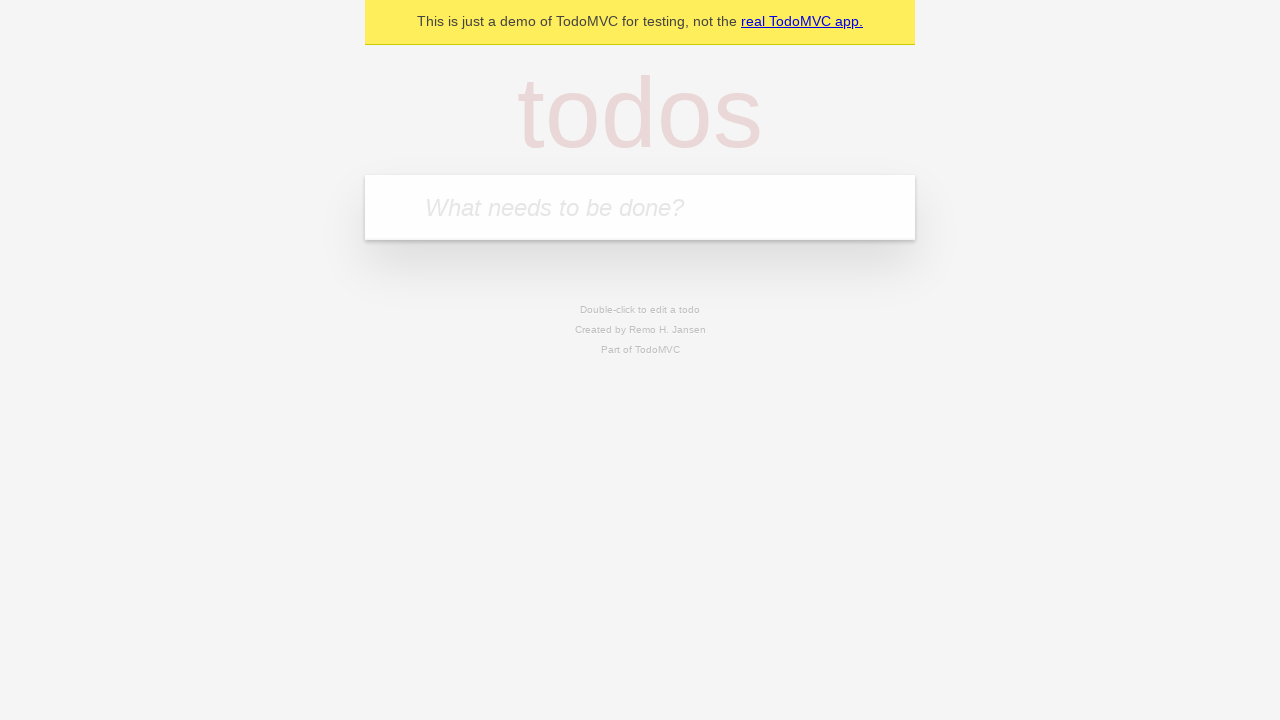

Filled new todo input with 'buy some cheese' on .new-todo
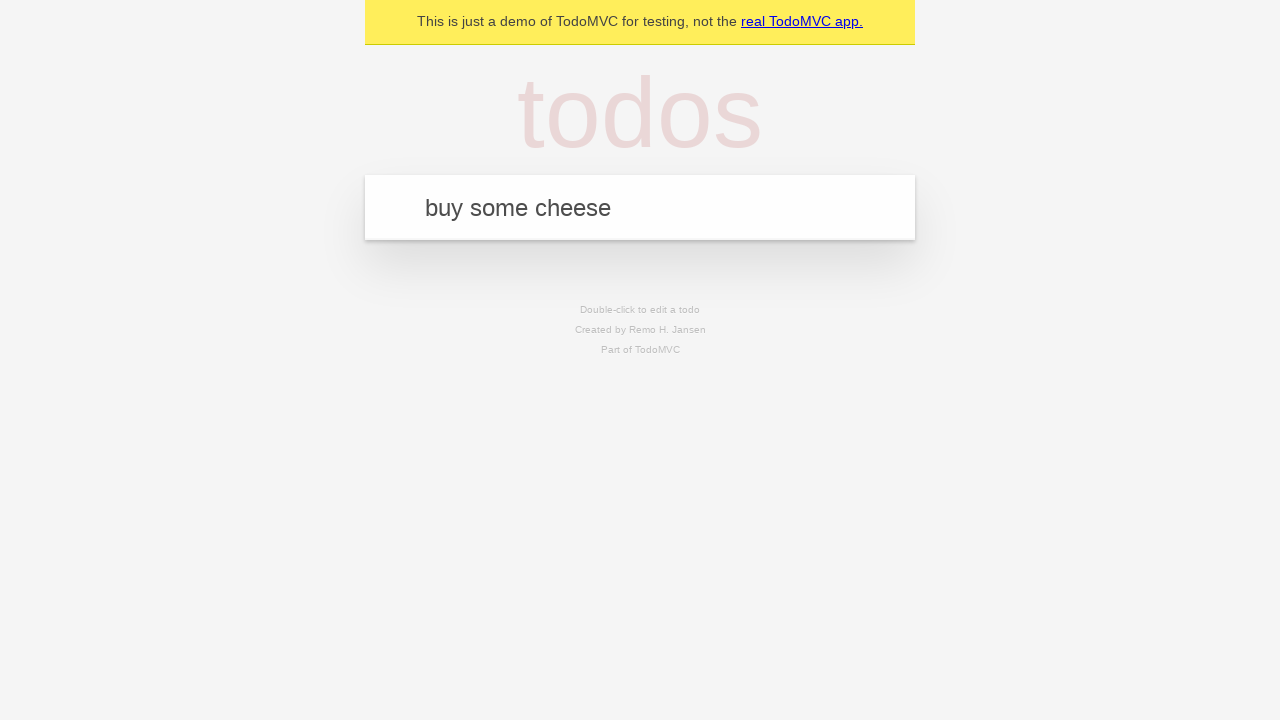

Pressed Enter to add first todo on .new-todo
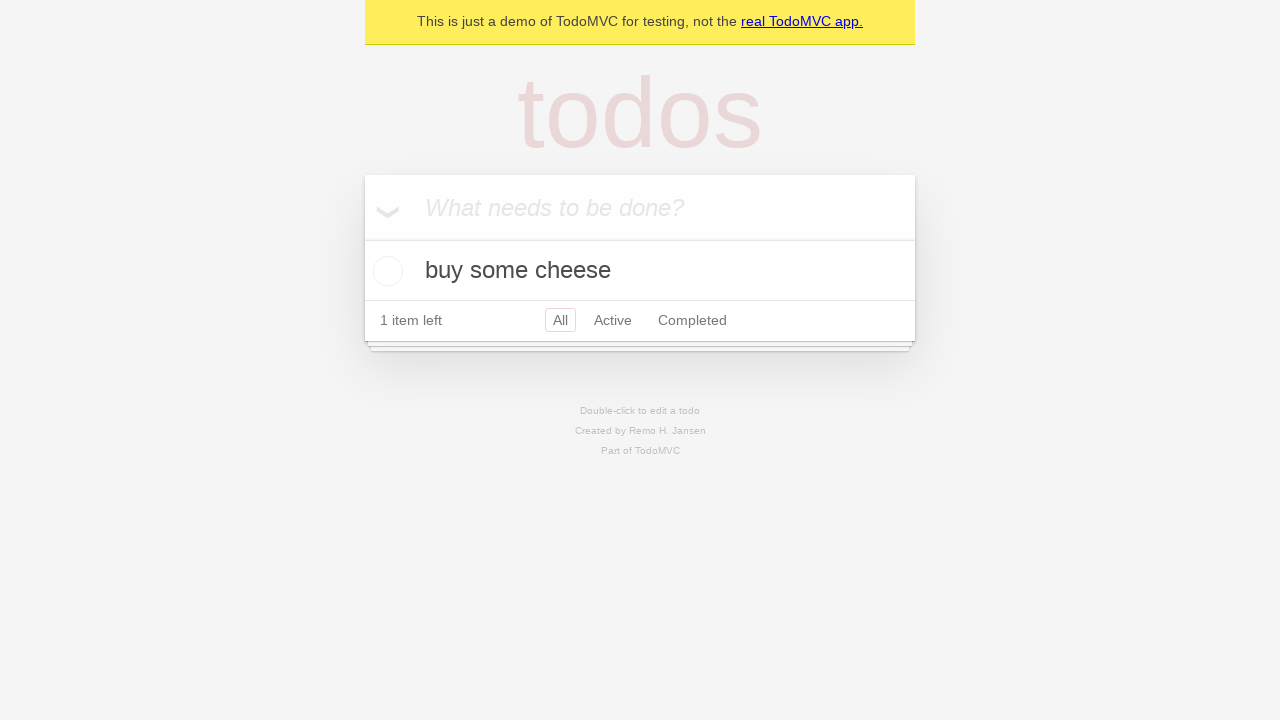

Filled new todo input with 'feed the cat' on .new-todo
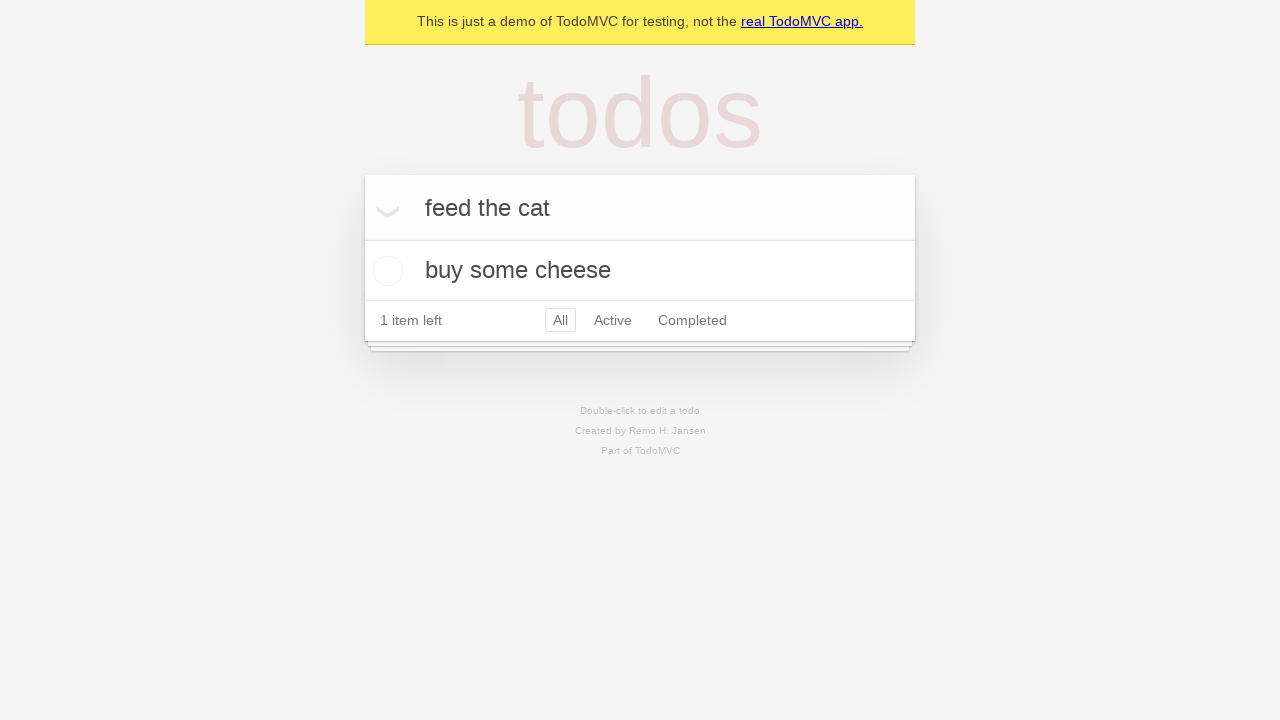

Pressed Enter to add second todo on .new-todo
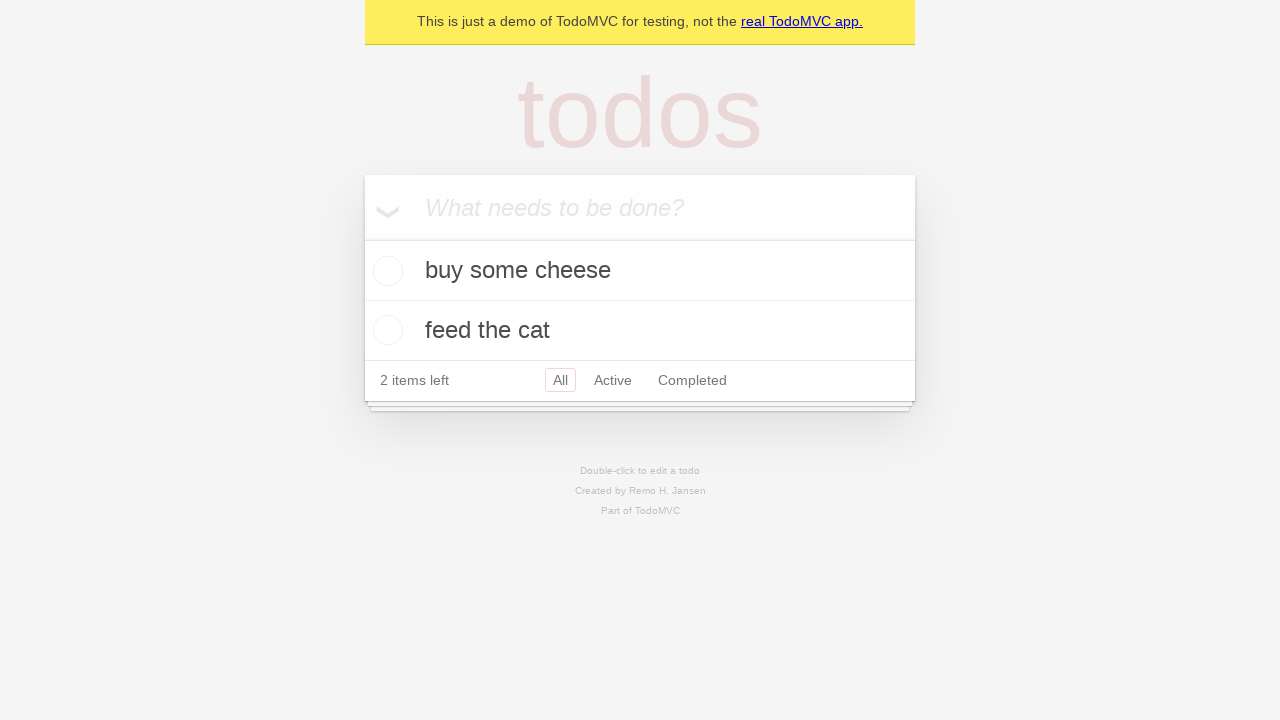

Filled new todo input with 'book a doctors appointment' on .new-todo
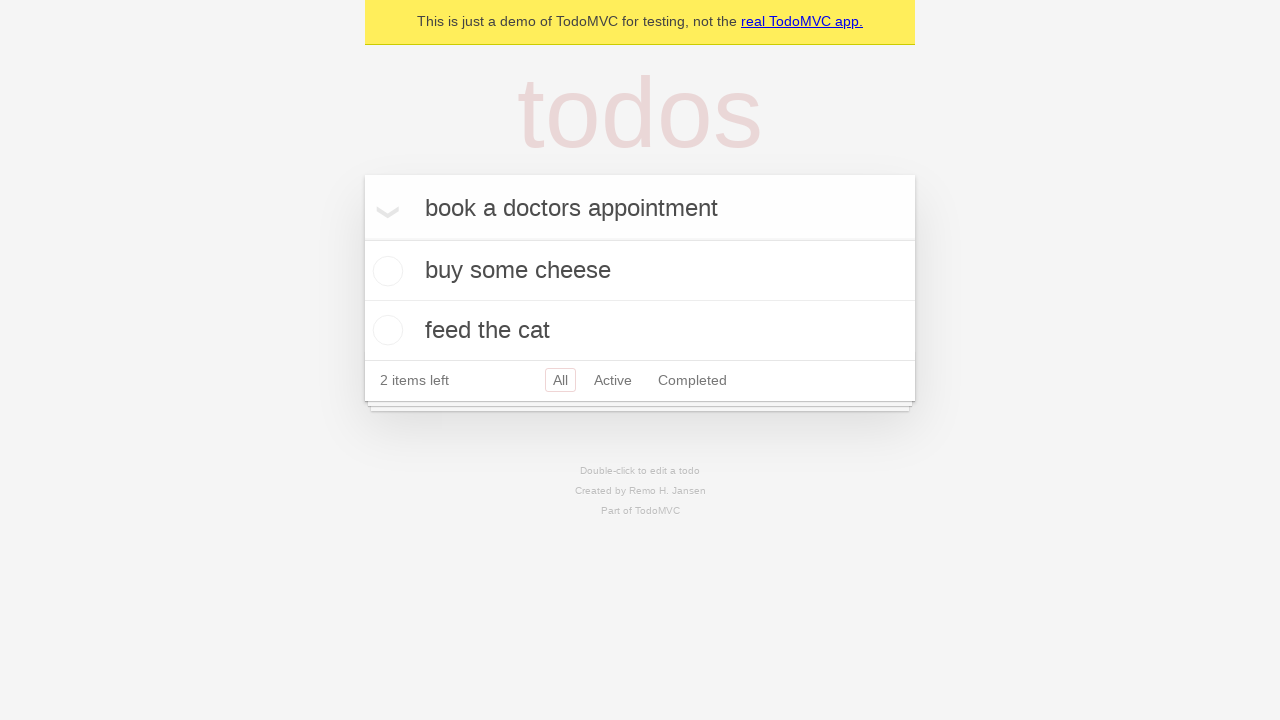

Pressed Enter to add third todo on .new-todo
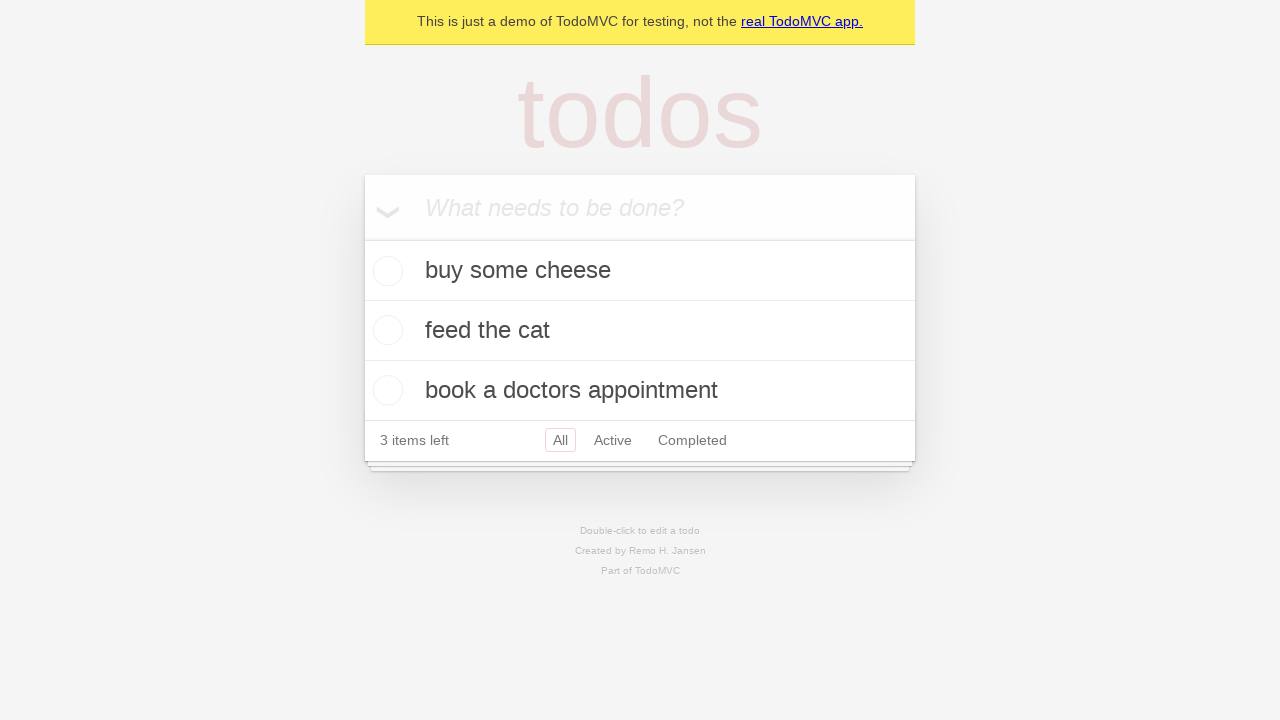

Waited for all three todos to be added to the list
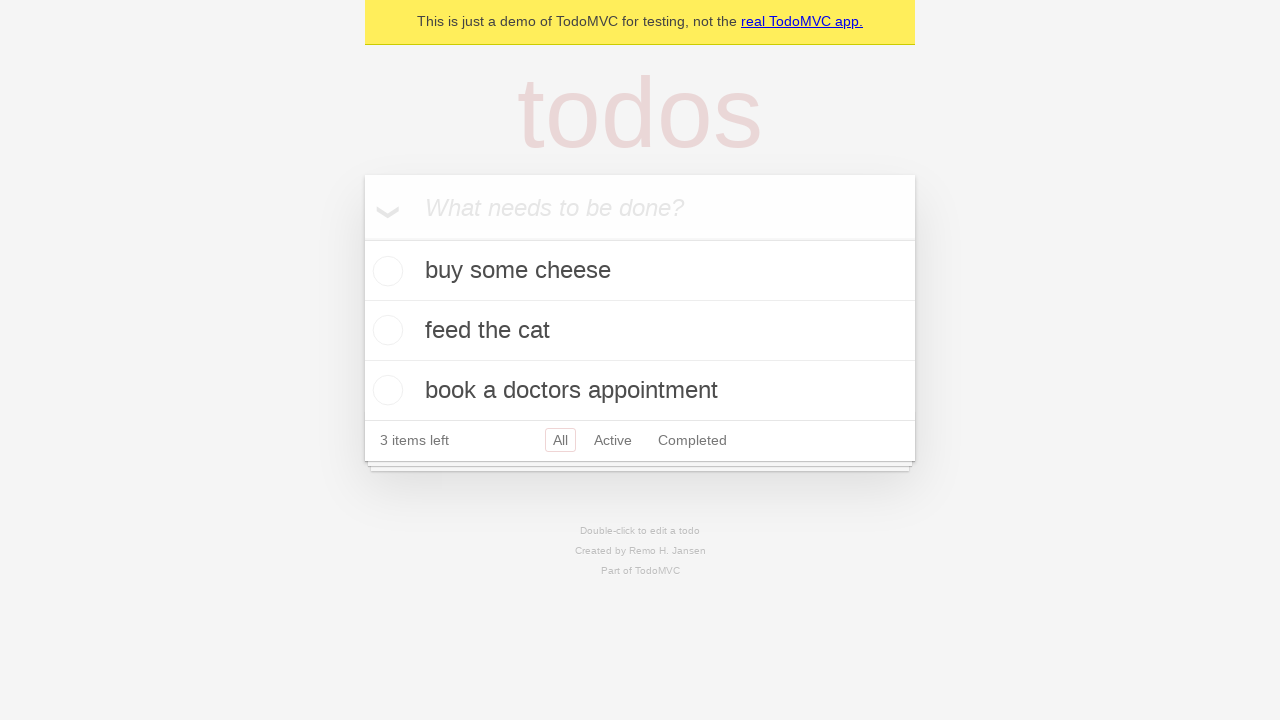

Double-clicked second todo to enter edit mode at (640, 331) on .todo-list li >> nth=1
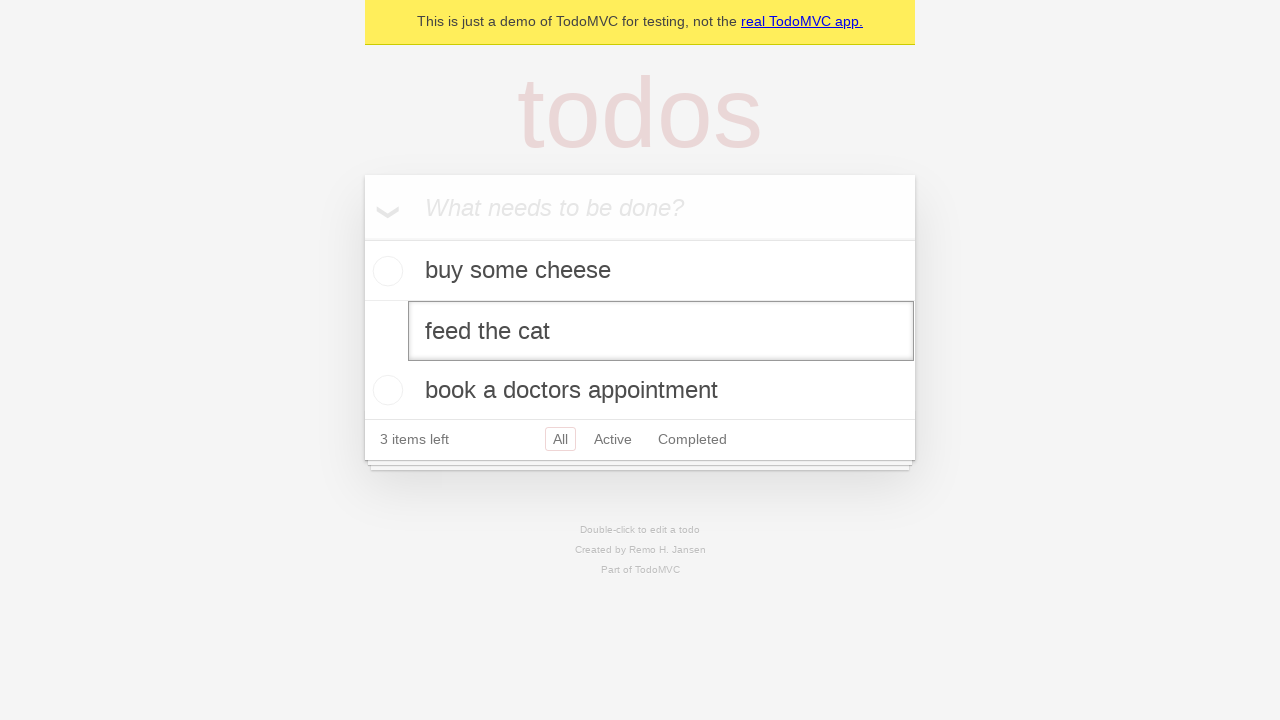

Pressed Escape key to cancel edit mode on .todo-list li >> nth=1 >> .edit
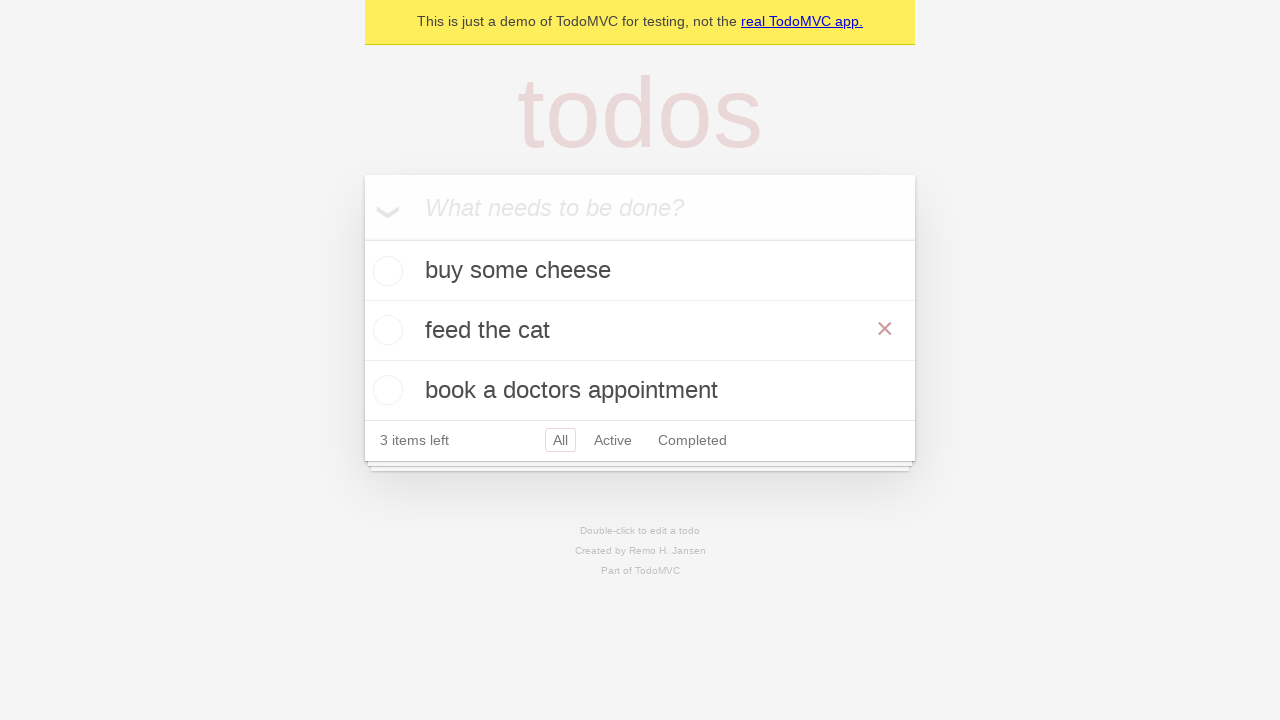

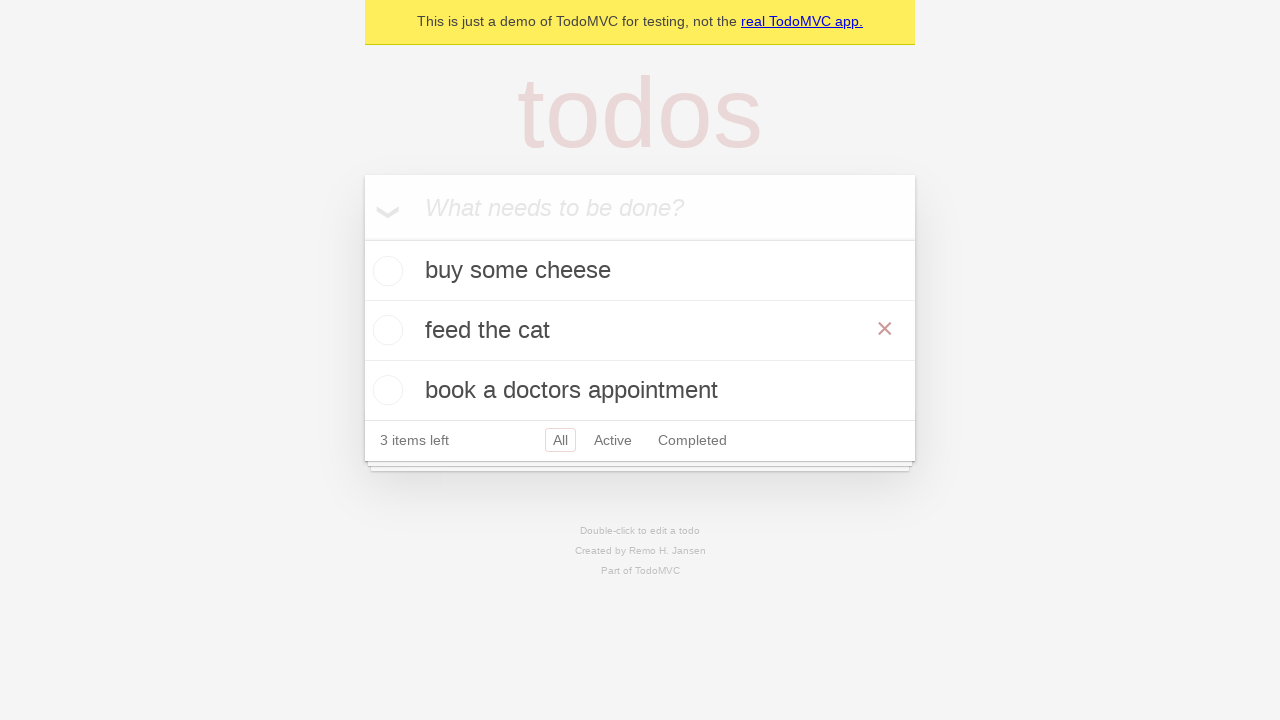